Tests a Korean pharmaceutical pill identifier tool by entering pill markings, selecting shape (circular) and color (pink), then clicking the search button to find matching medications.

Starting URL: https://www.health.kr/searchIdentity/search.asp

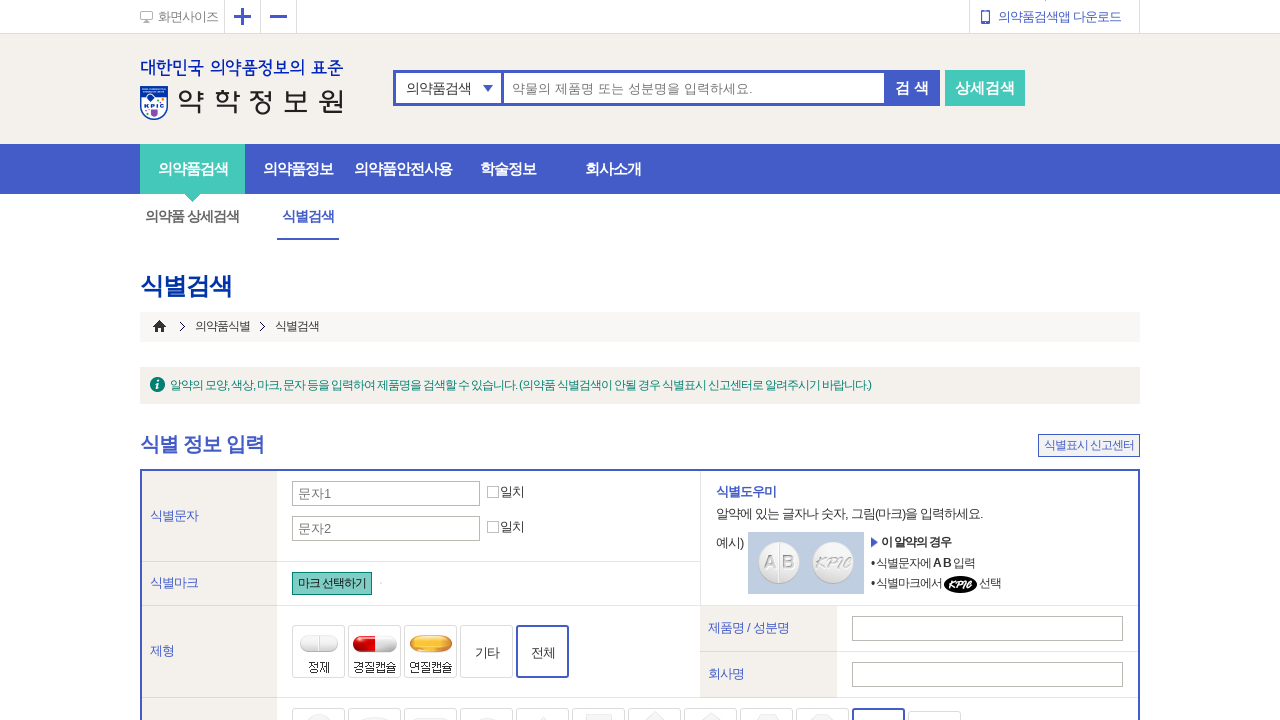

Filled pill marking field with 'LH' on #drug_print_front
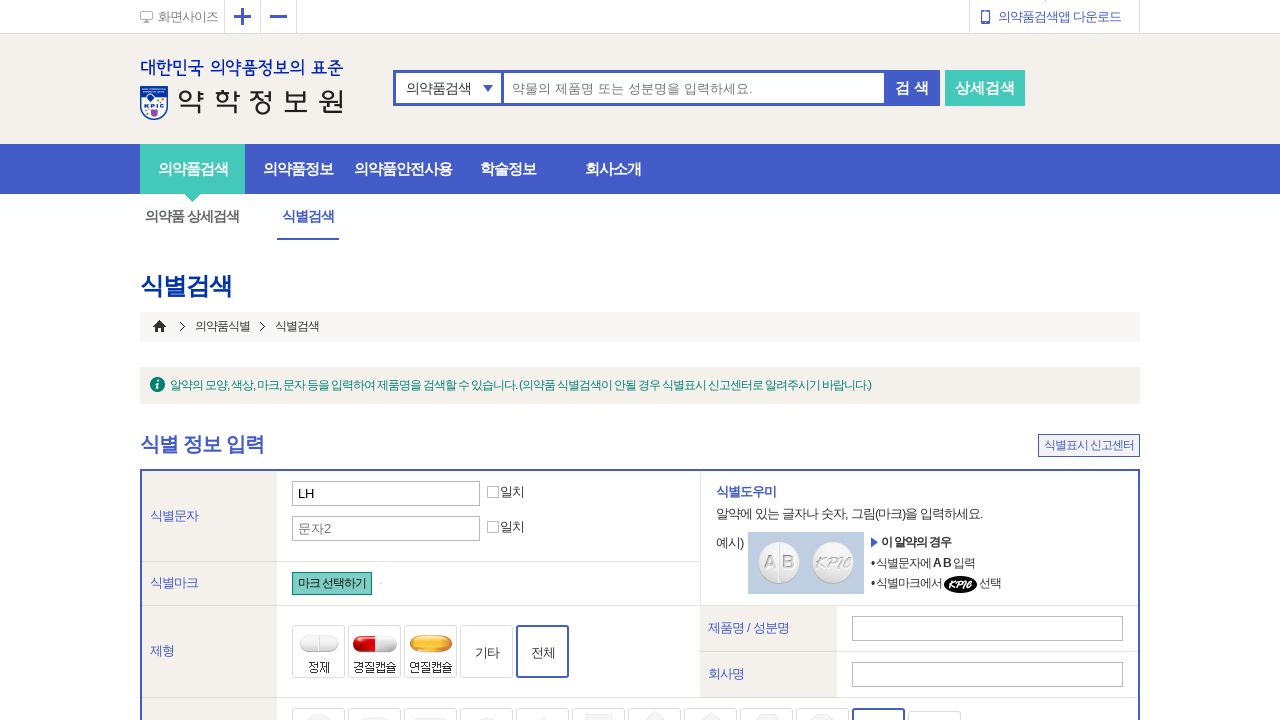

Selected circular pill shape at (319, 697) on #shape_01 a
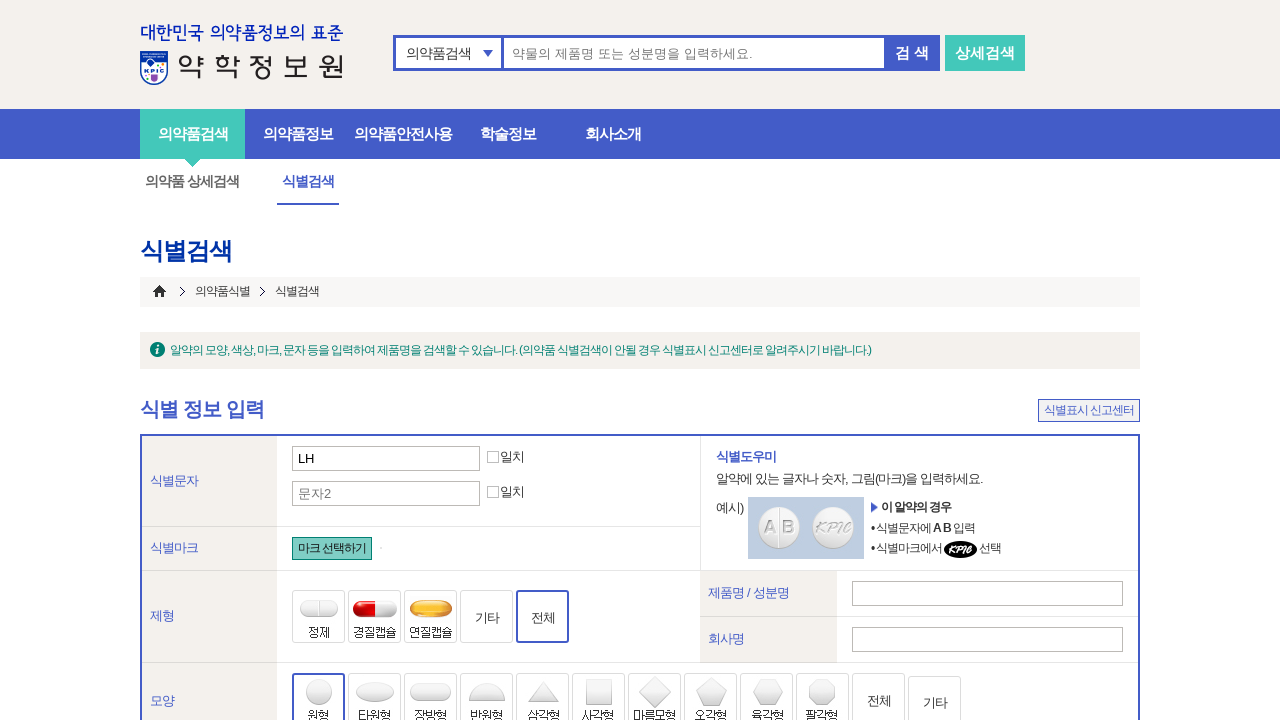

Selected pink pill color at (487, 361) on #color_pink a
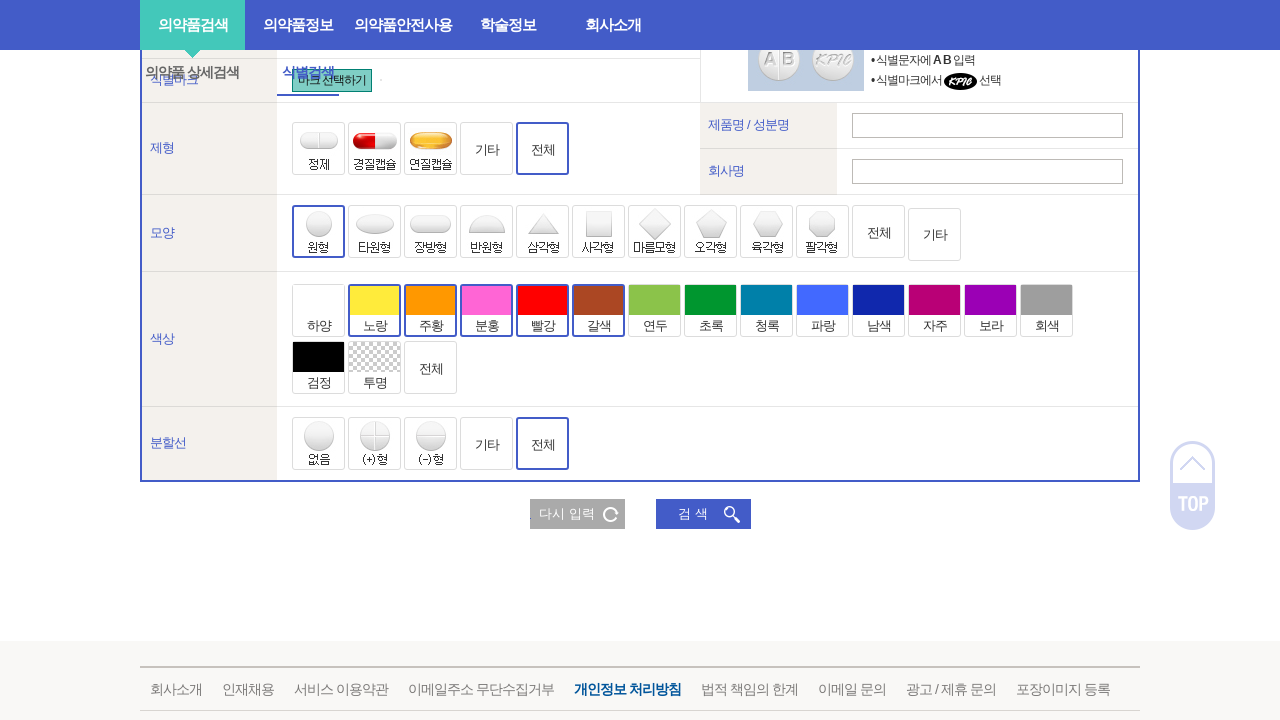

Clicked search button to find matching medications at (703, 514) on #btn_idfysearch
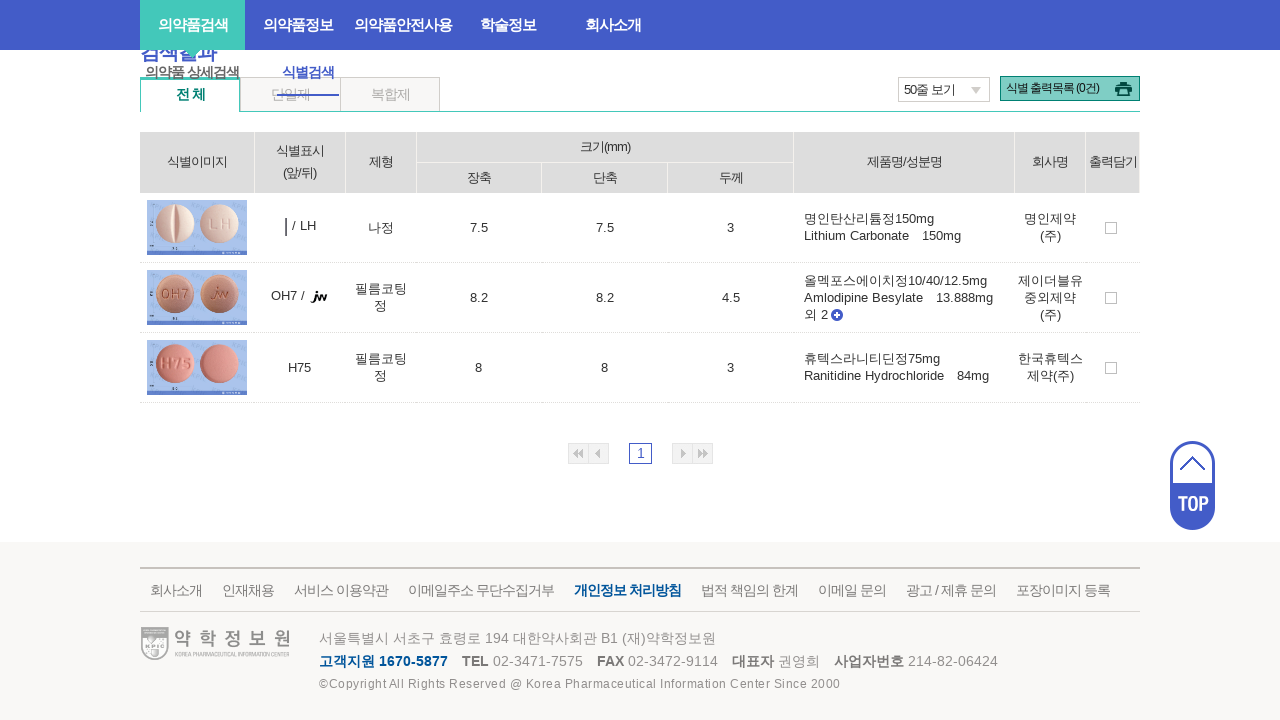

Search results loaded successfully
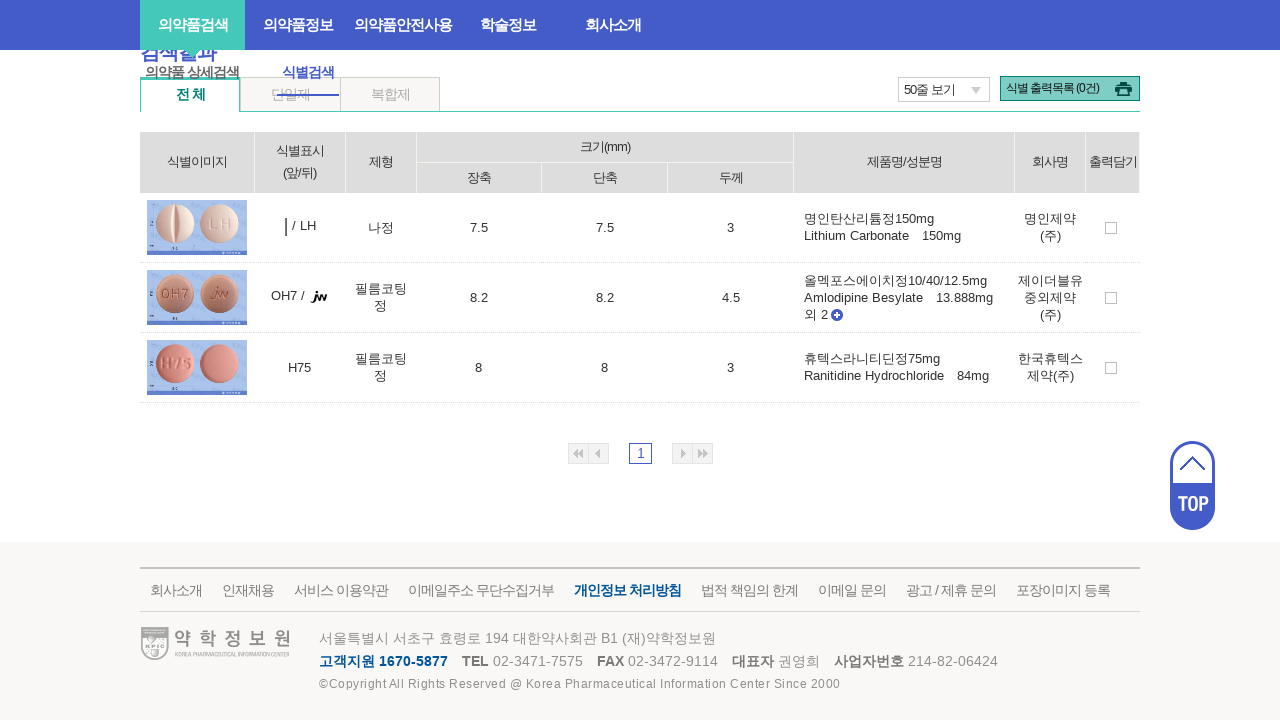

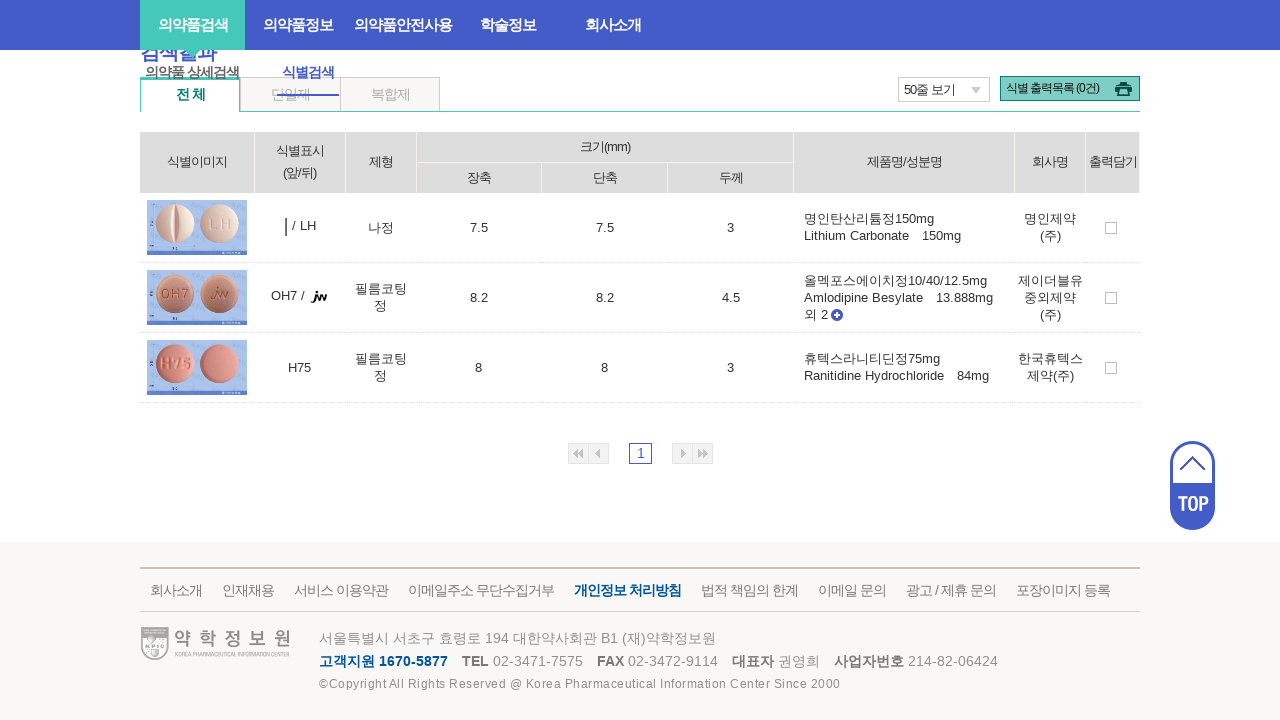